Clicks on the Community link in the header and verifies the page title changes to the Community/Help page

Starting URL: https://webdriver.io/

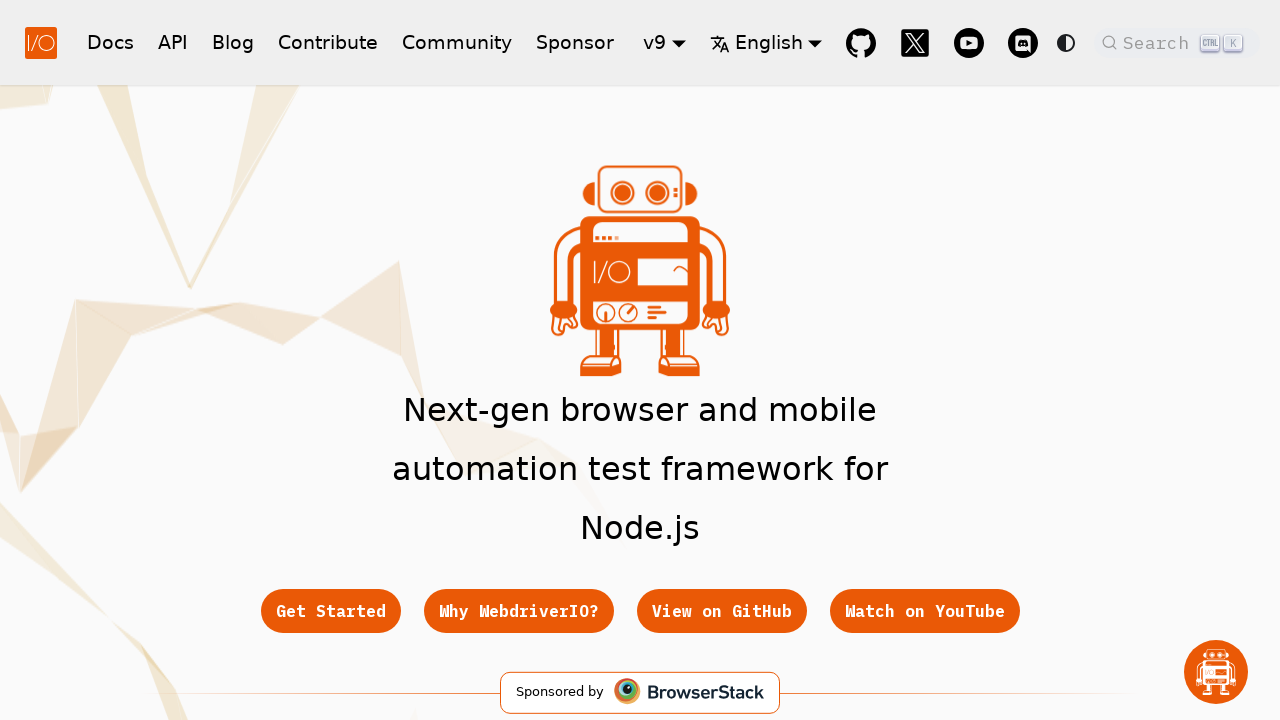

Clicked on Community link in header at (457, 42) on a[href*='/community']:visible
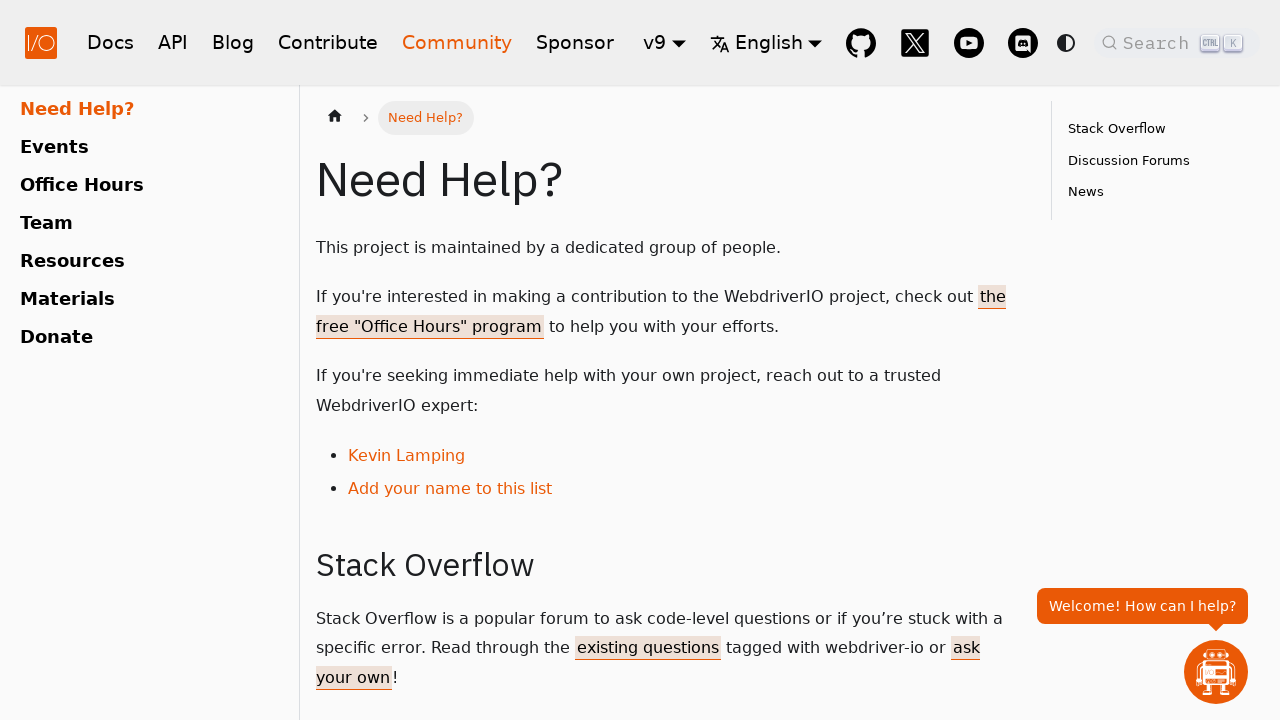

Waited for page to load (domcontentloaded)
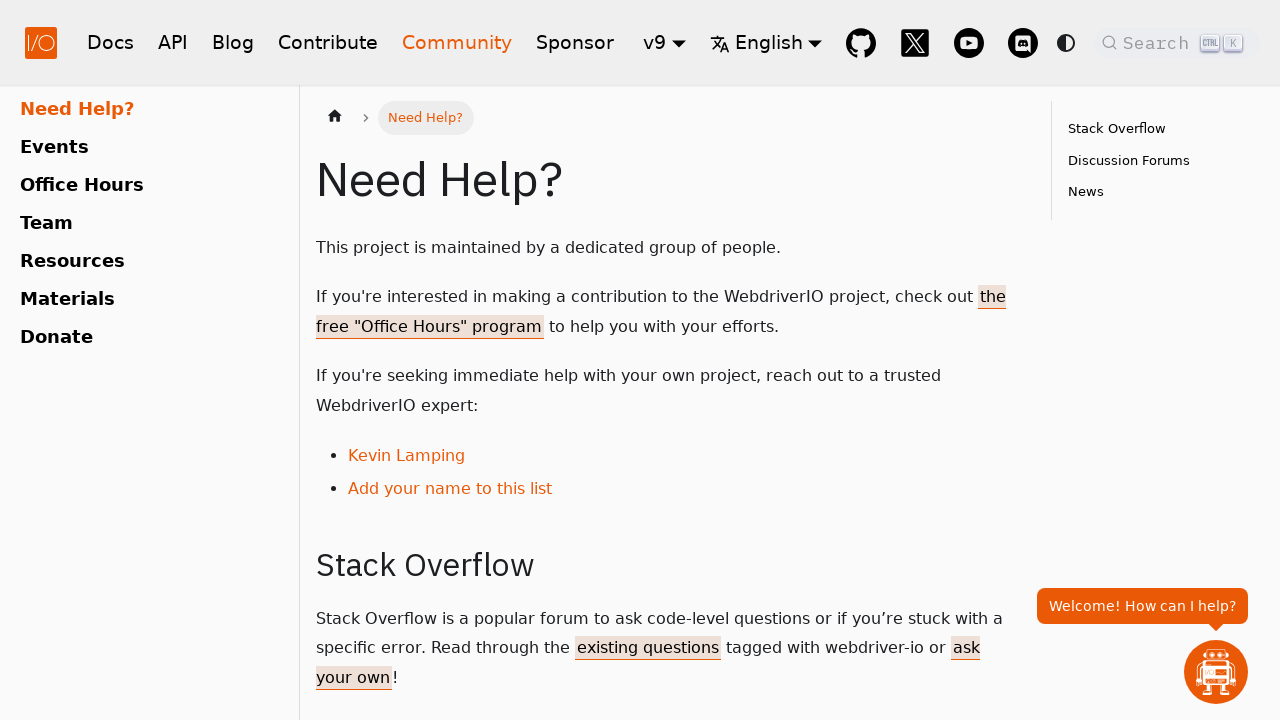

Verified page title contains 'WebdriverIO'
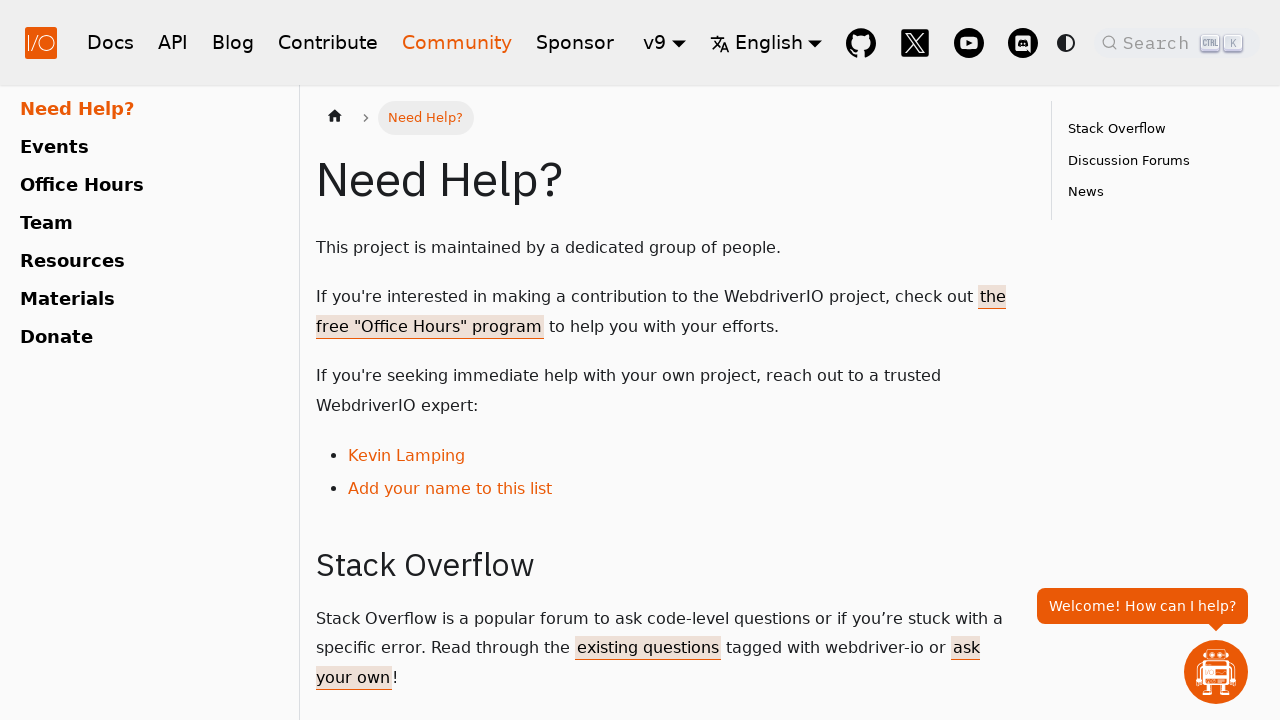

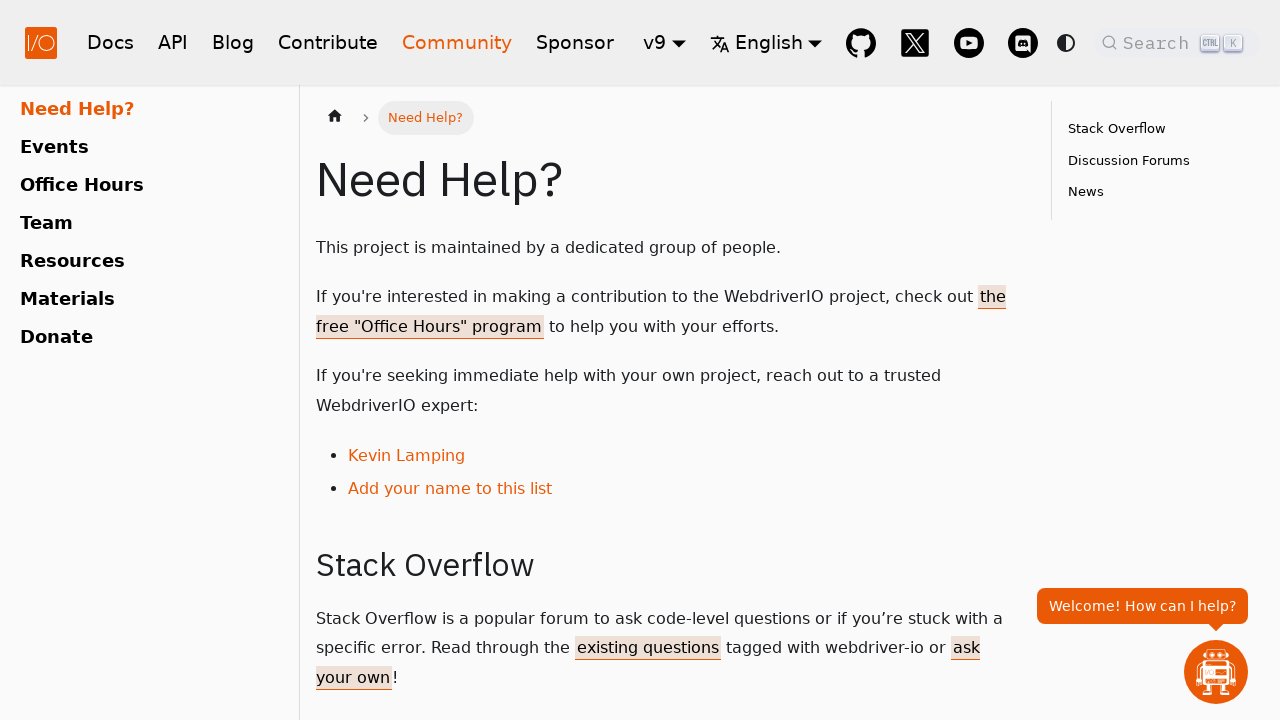